Tests window handling functionality by clicking a link that opens a new window, switching between windows, and closing them

Starting URL: https://the-internet.herokuapp.com/windows

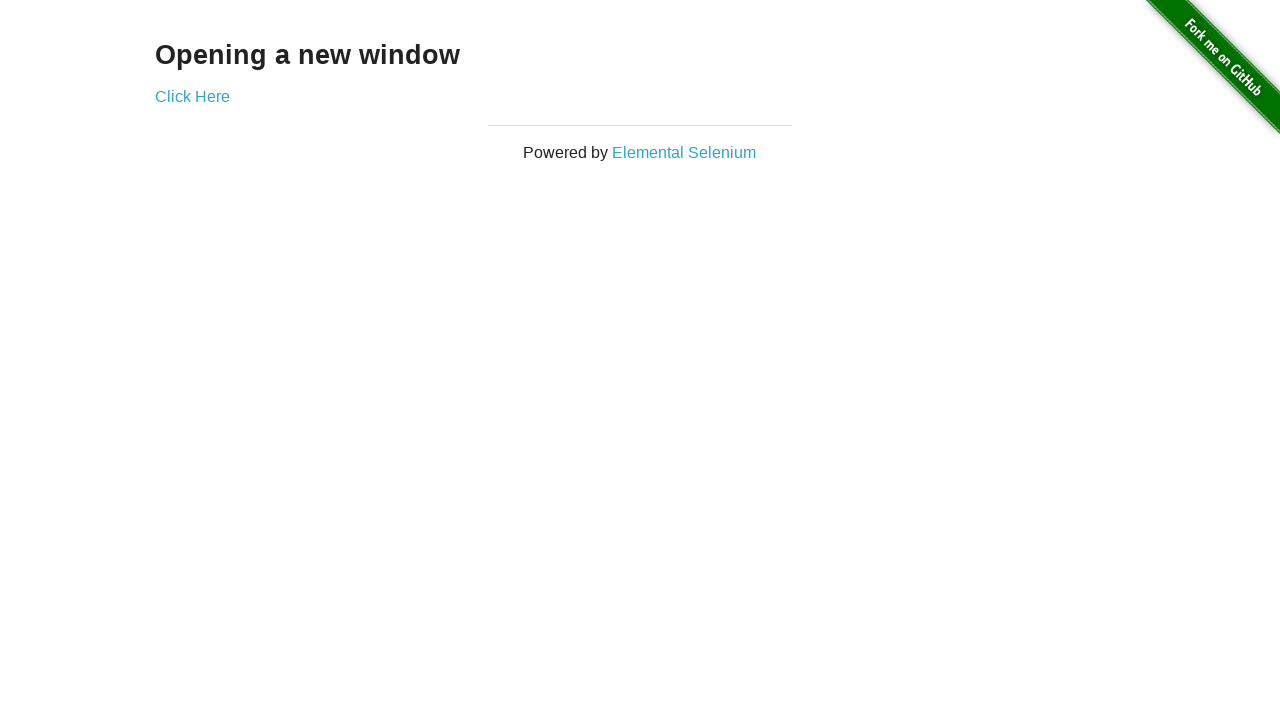

Clicked 'Click Here' link to open new window at (192, 96) on xpath=//a[contains(text(), 'Click Here')]
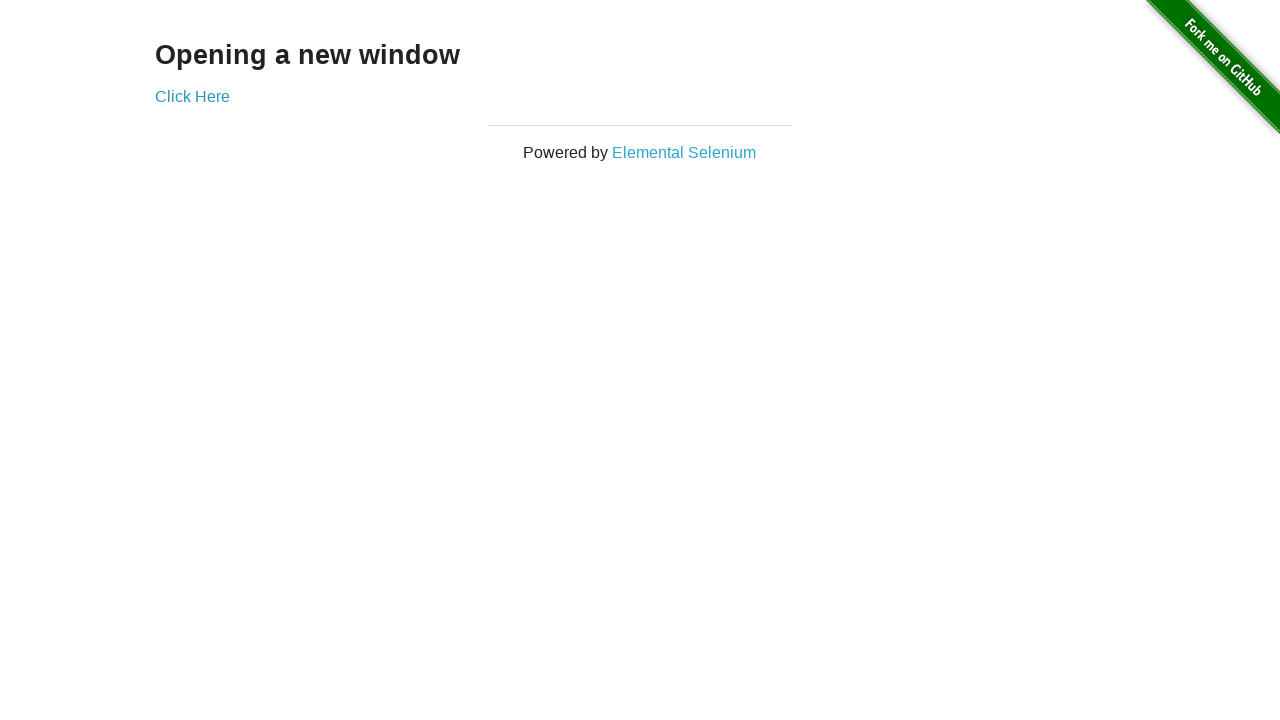

New window opened and captured
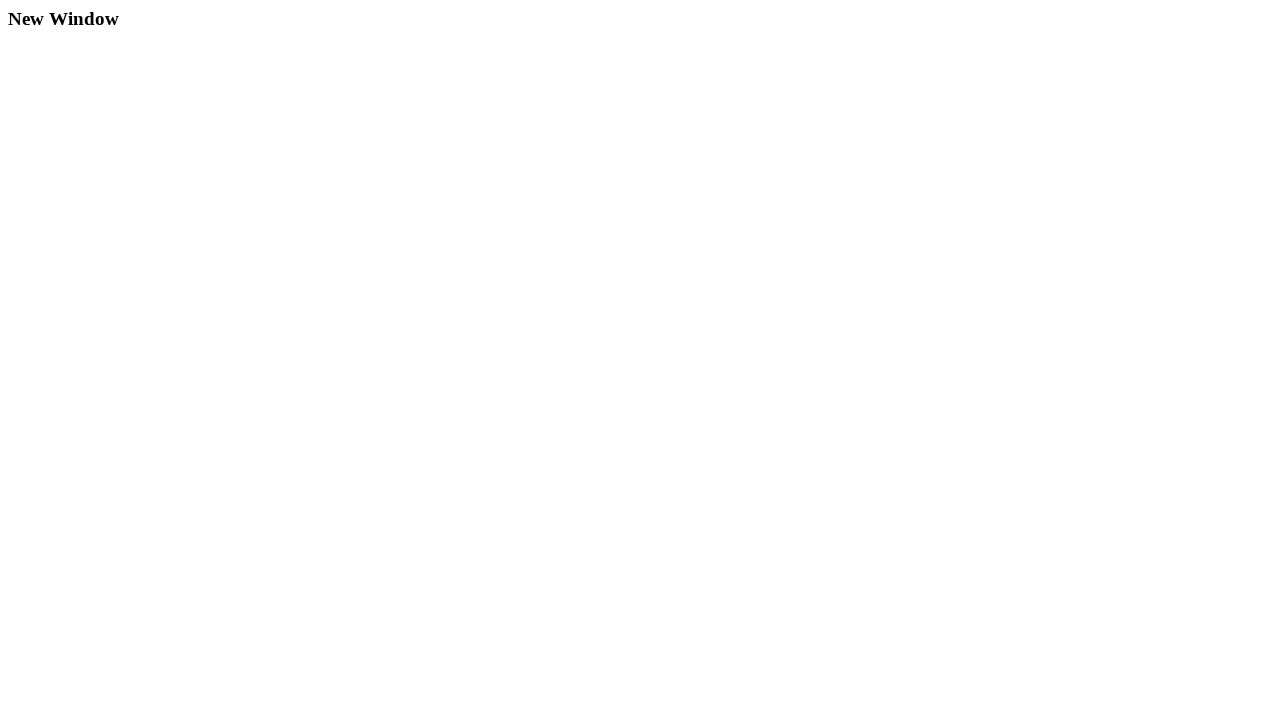

Retrieved new window title: New Window
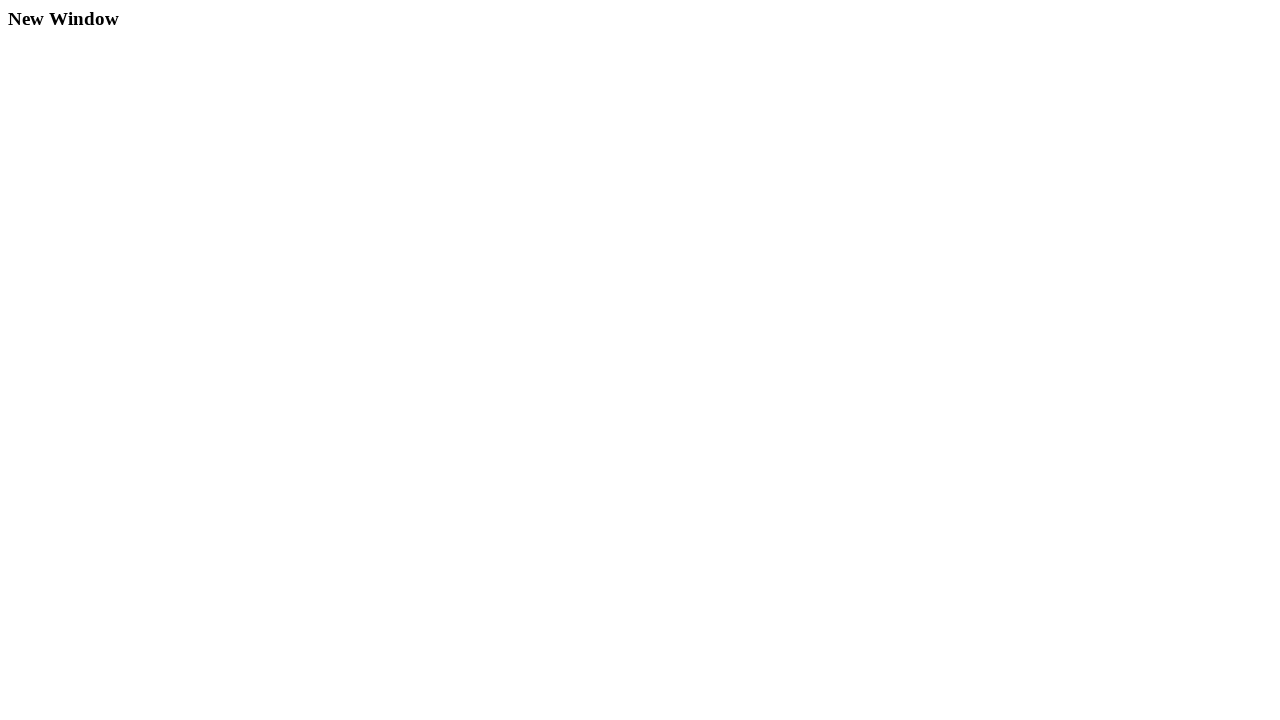

Closed new window
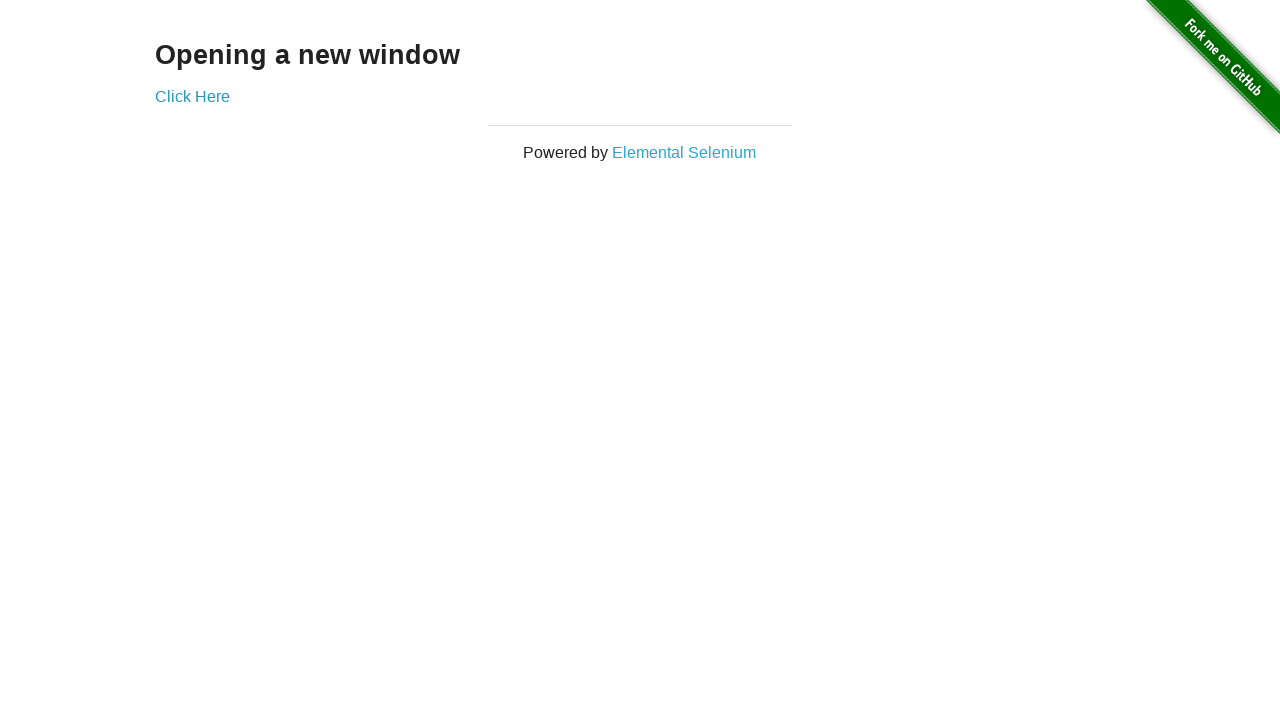

Retrieved original window title: The Internet
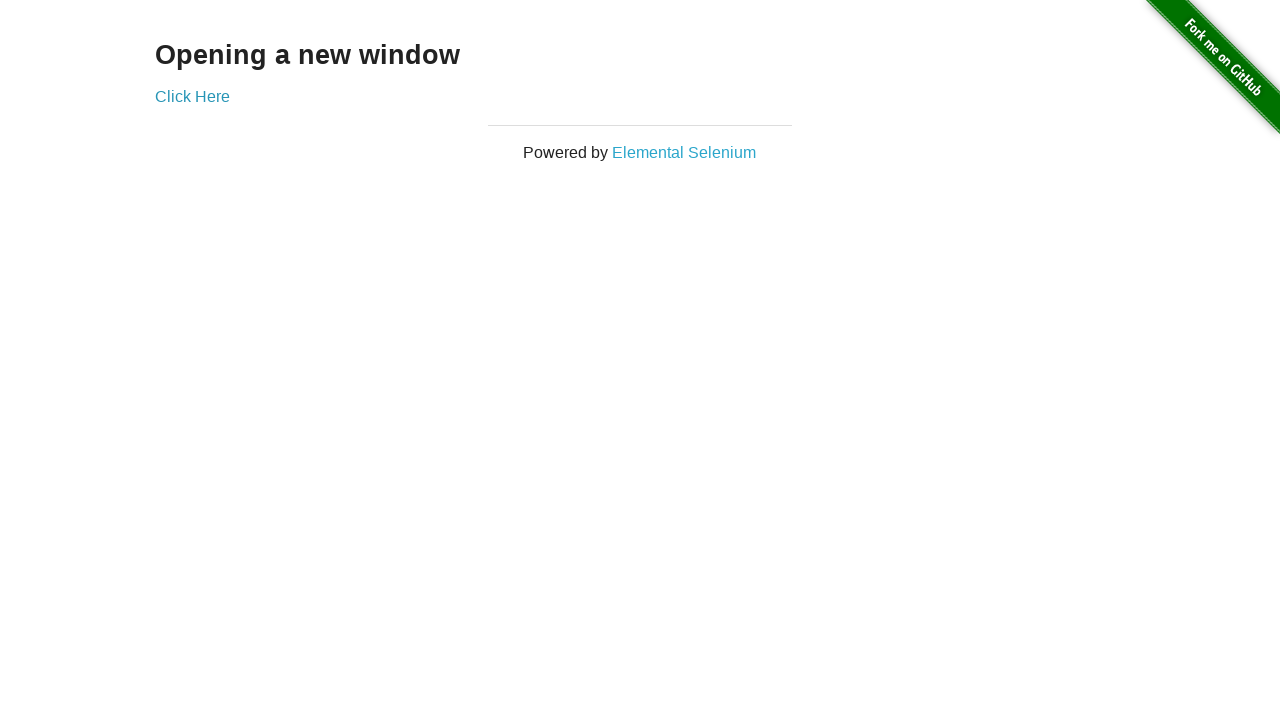

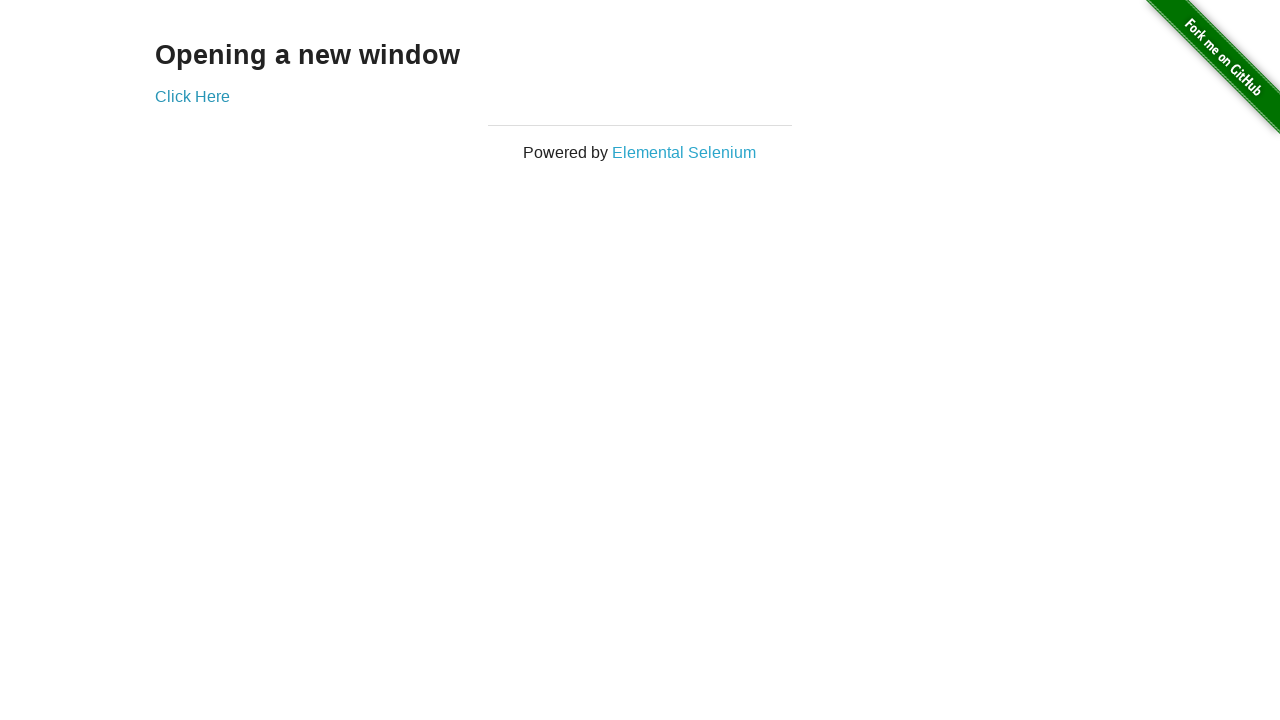